Navigates to WeatherAPI website and retrieves the page title.

Starting URL: https://www.weatherapi.com/

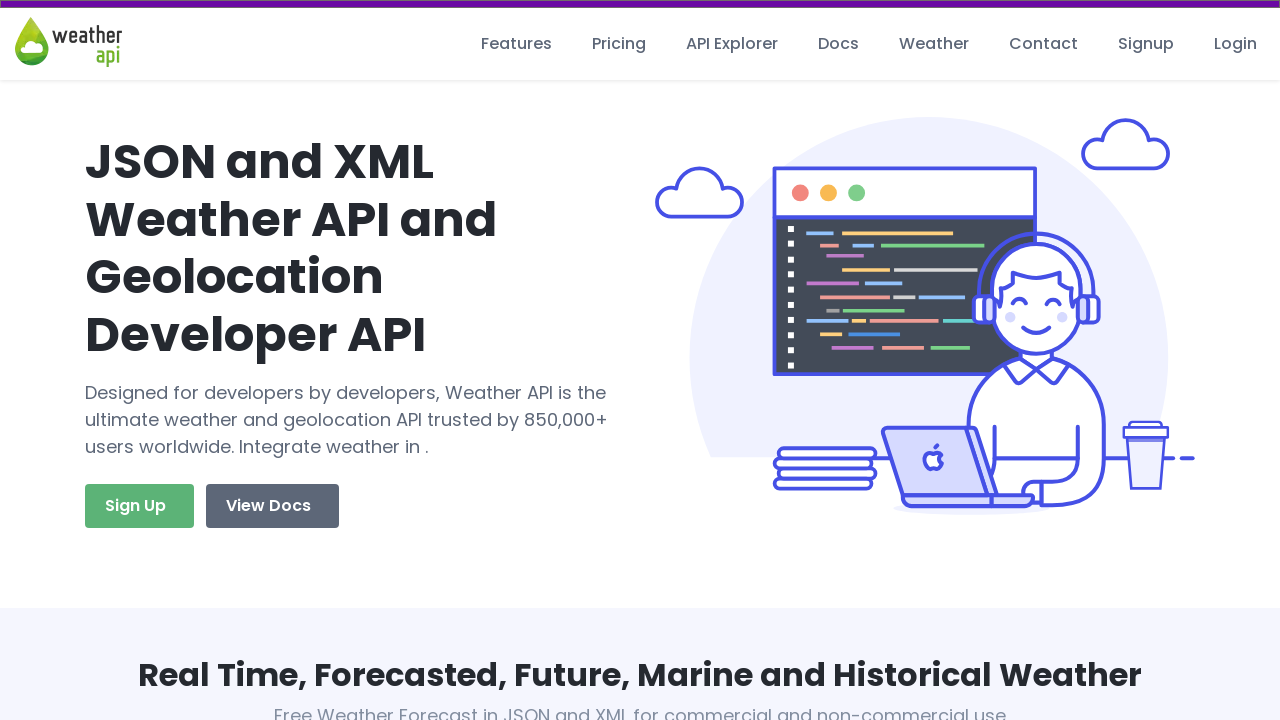

Waited for page DOM to load on WeatherAPI website
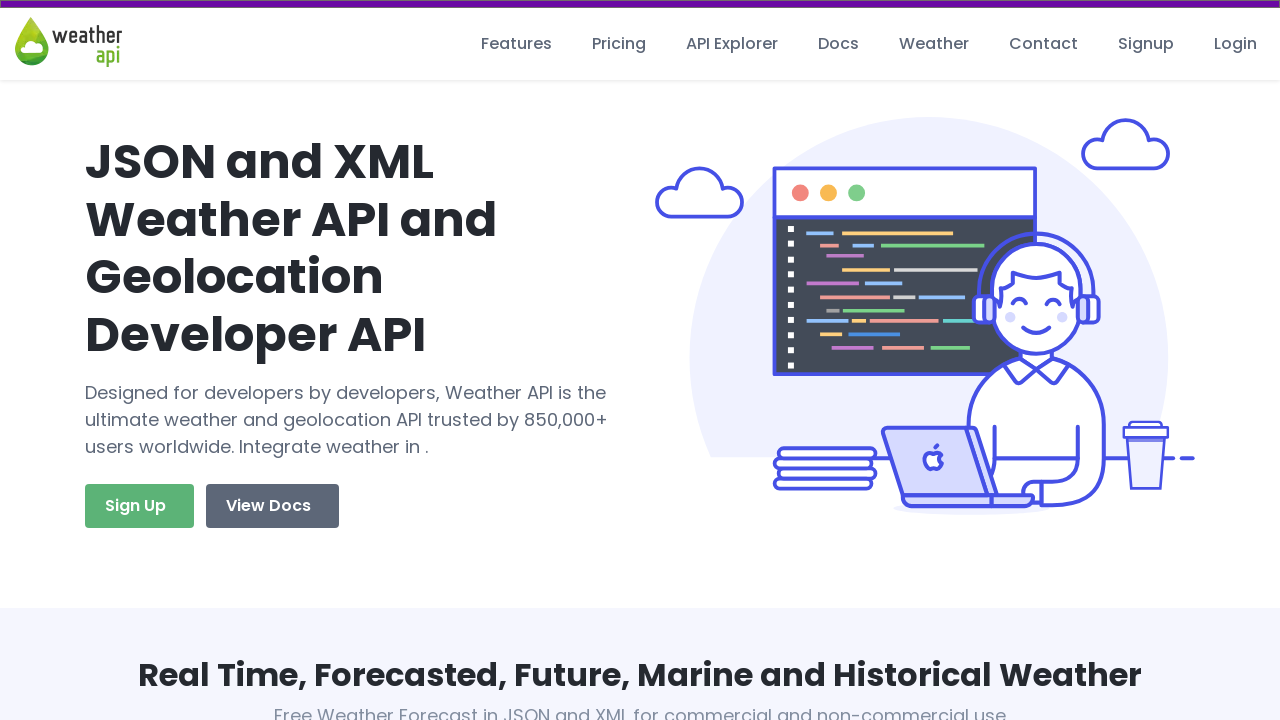

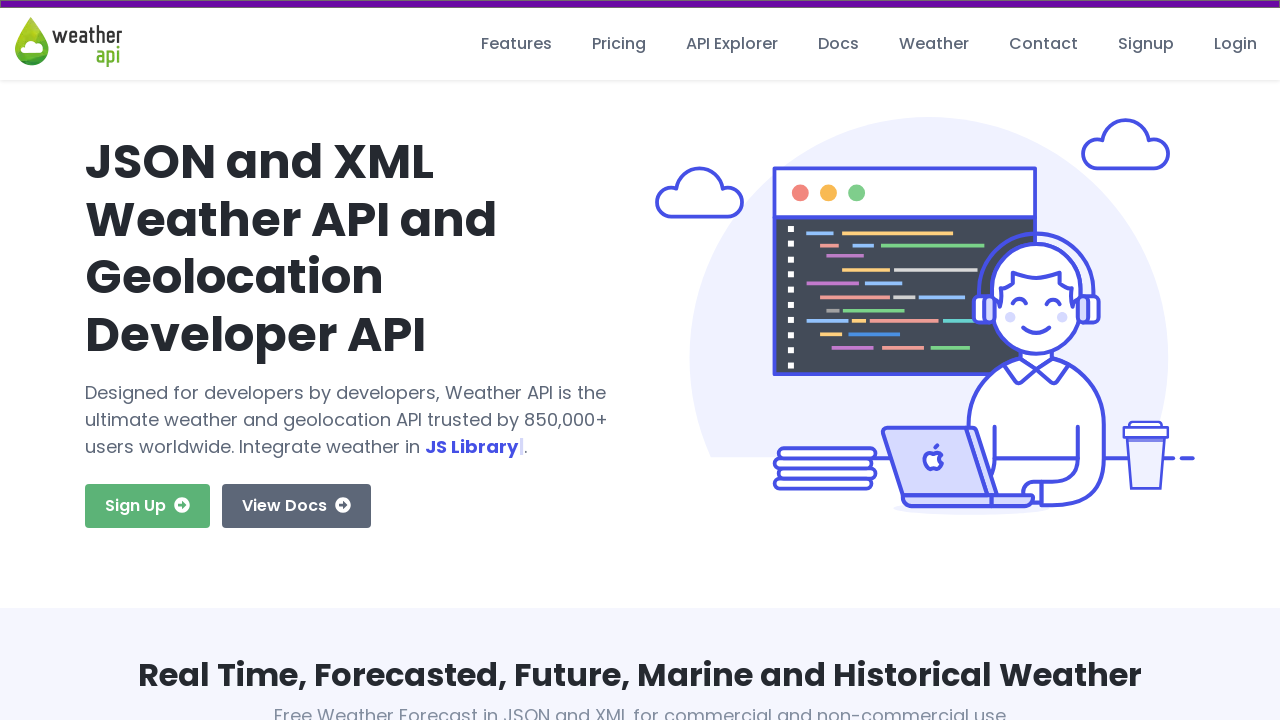